Tests browser navigation functionality by visiting two websites, then using back and forward navigation controls to move through browser history.

Starting URL: http://www.seleniumframework.com/

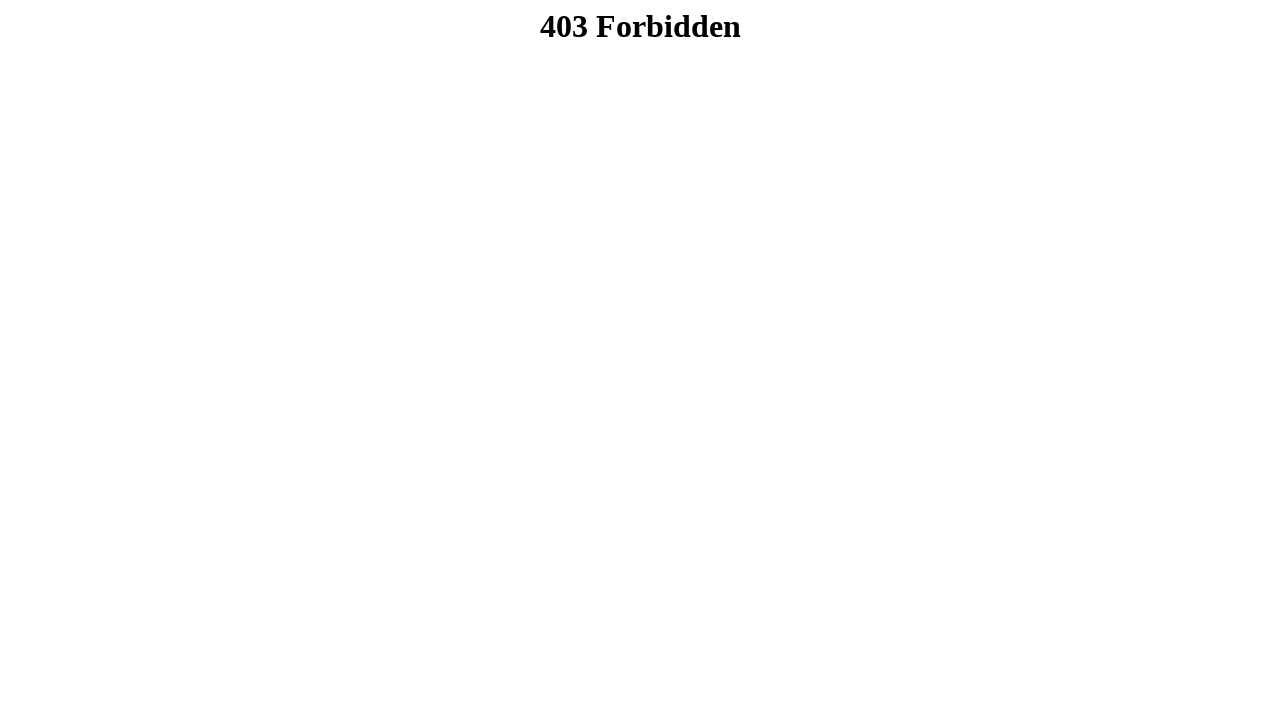

Navigated to https://galactika.com.ua/
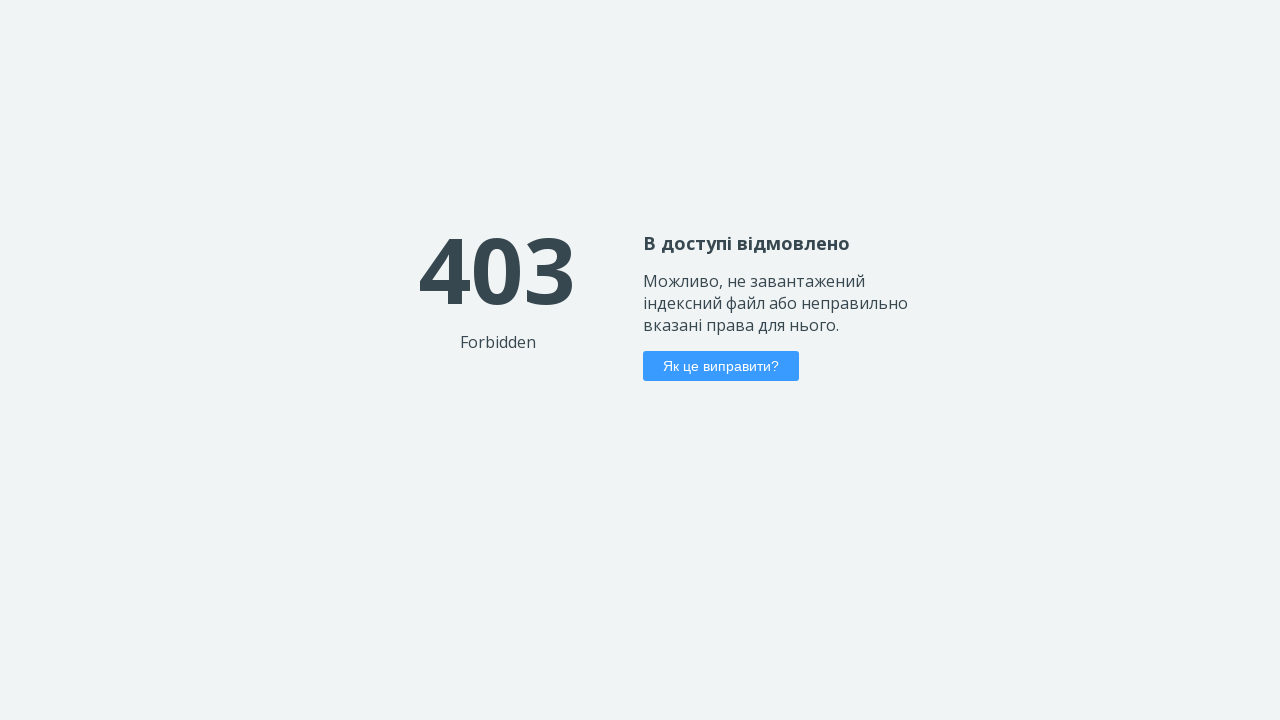

Waited for galactika.com.ua page to load (domcontentloaded)
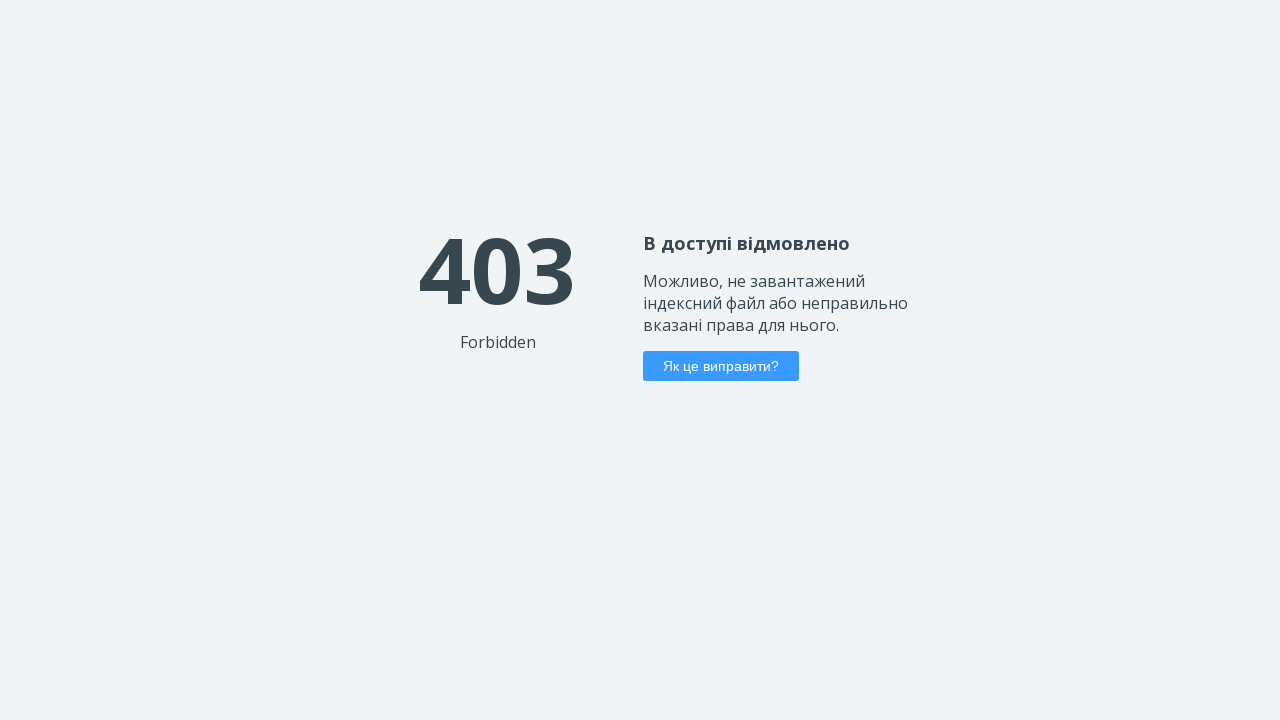

Clicked back button to navigate to previous page (seleniumframework.com)
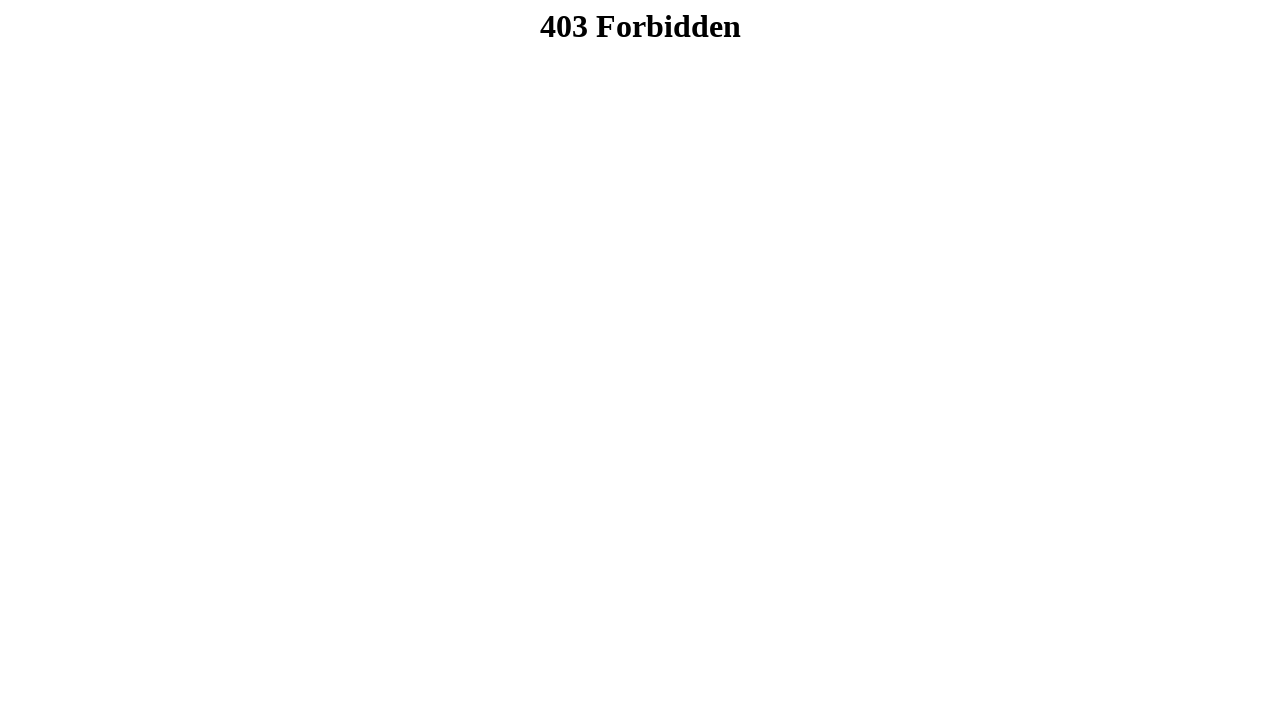

Waited for seleniumframework.com page to load (domcontentloaded)
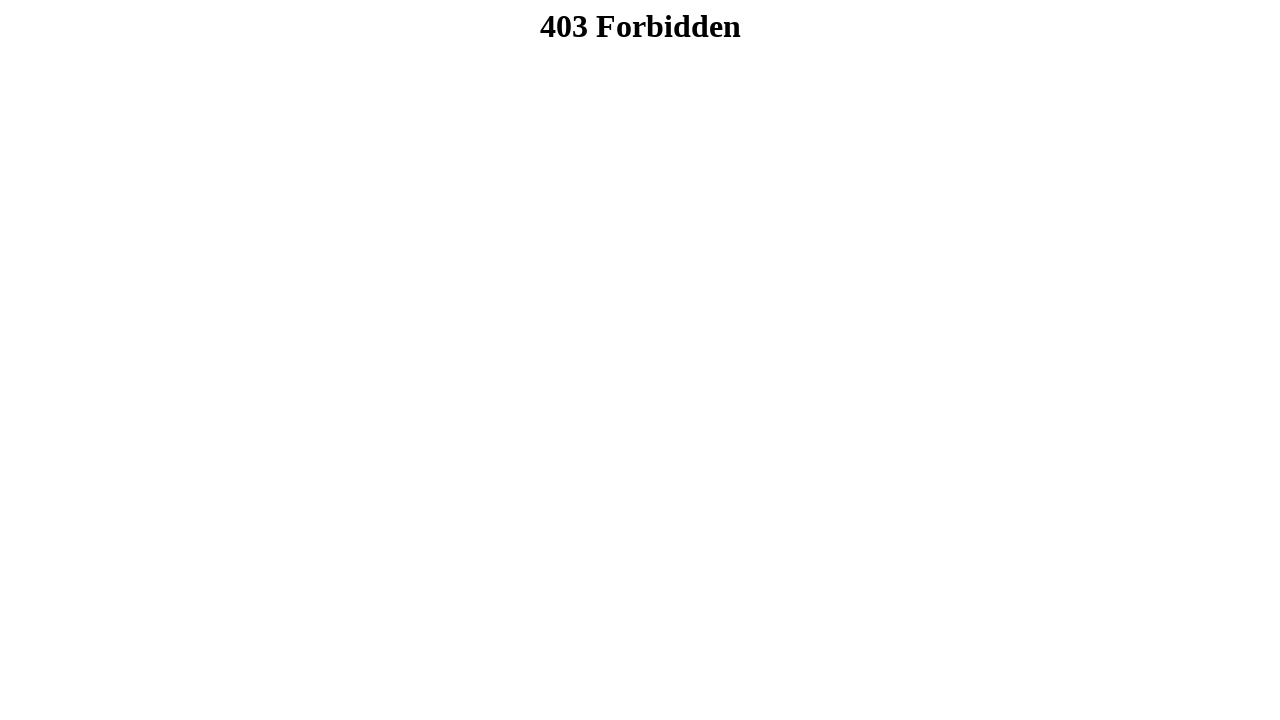

Clicked forward button to navigate to galactika.com.ua
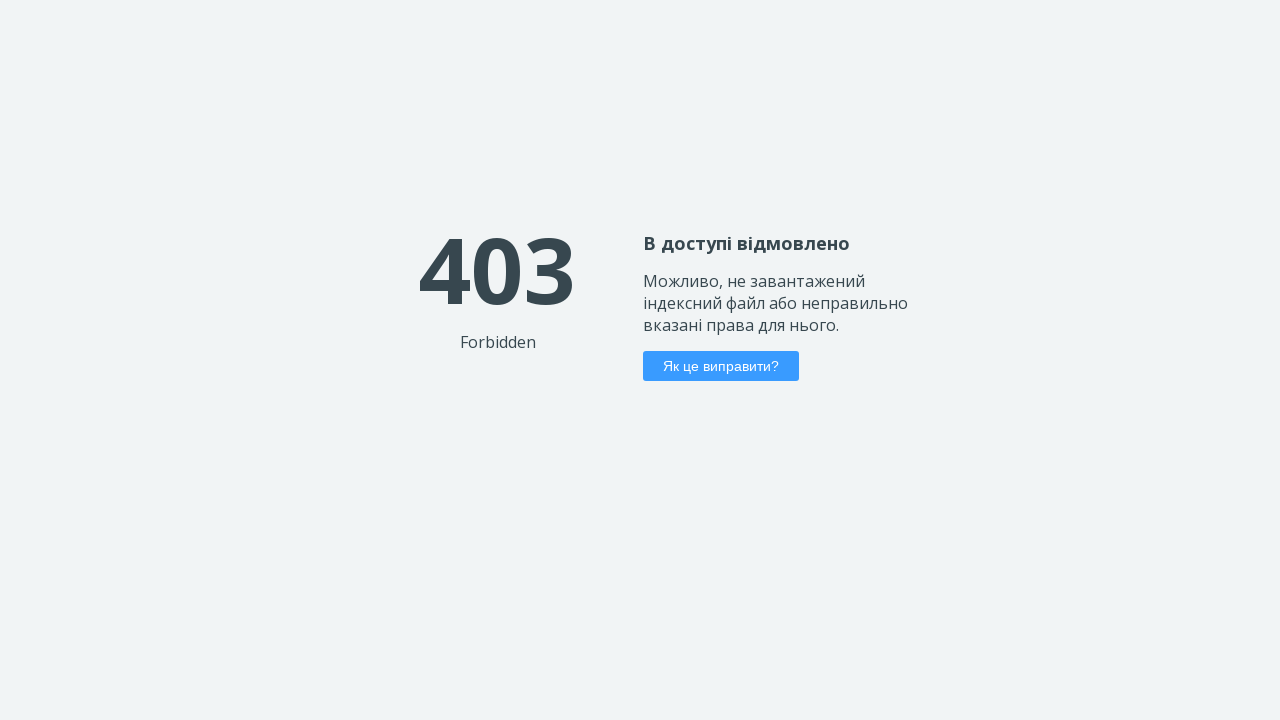

Waited for galactika.com.ua page to load (domcontentloaded)
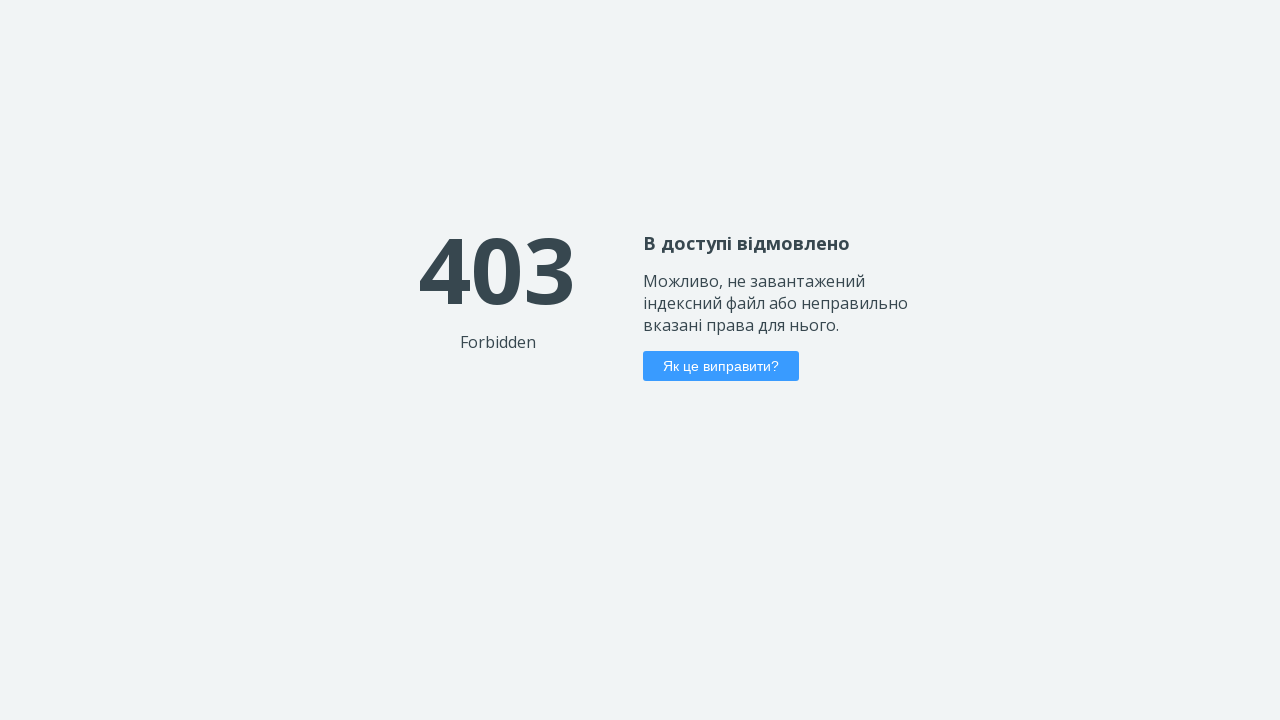

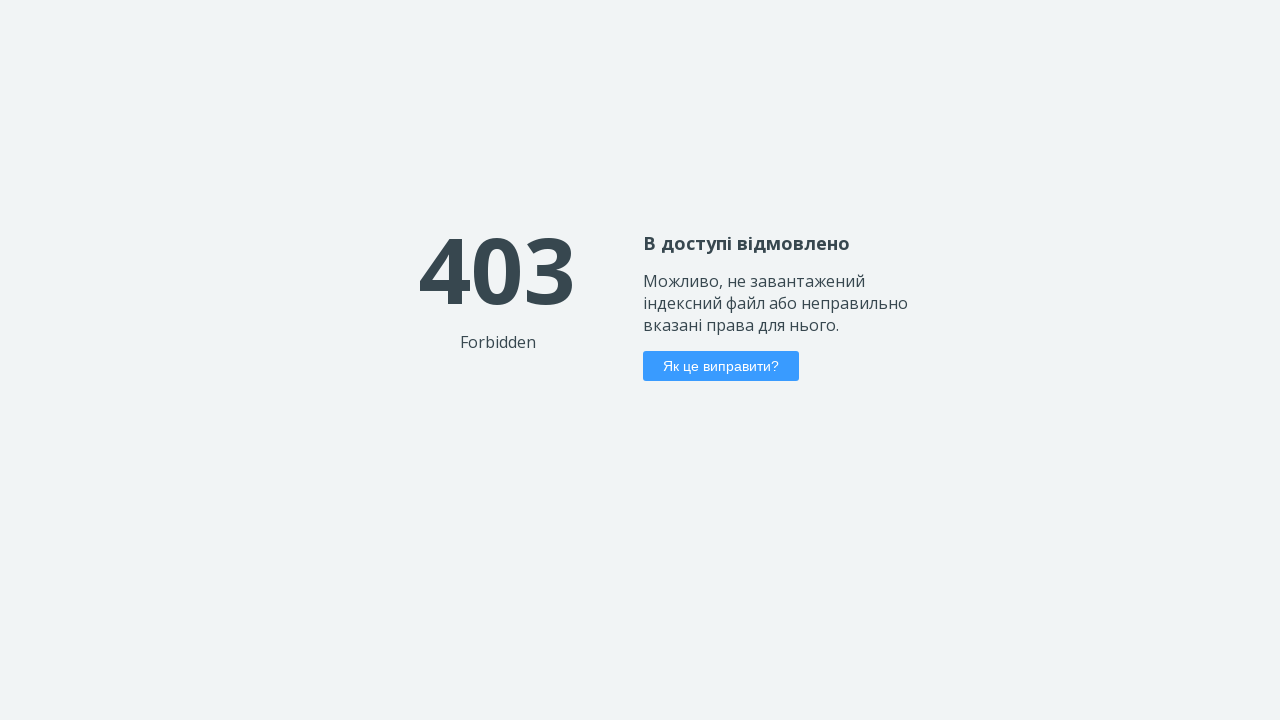